Tests infinite scroll functionality by scrolling to the last paragraph and waiting for more paragraphs to load.

Starting URL: https://bonigarcia.dev/selenium-webdriver-java/infinite-scroll.html

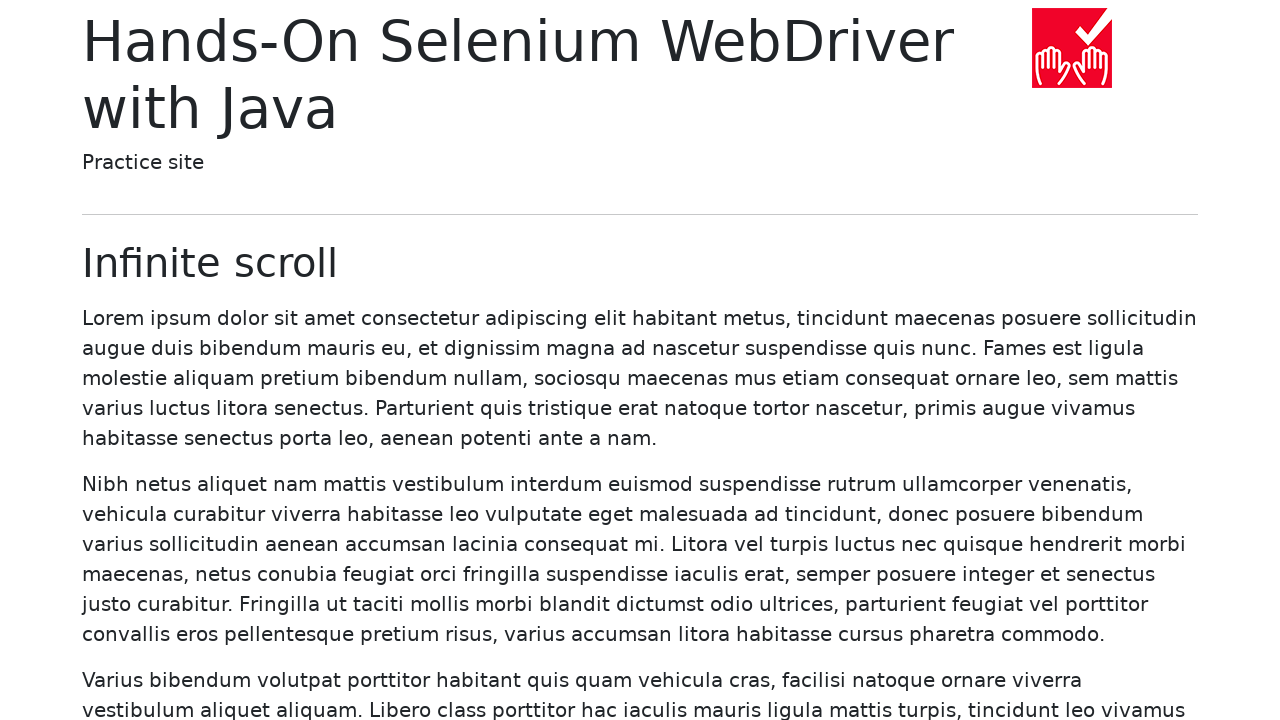

Waited for initial paragraphs to load
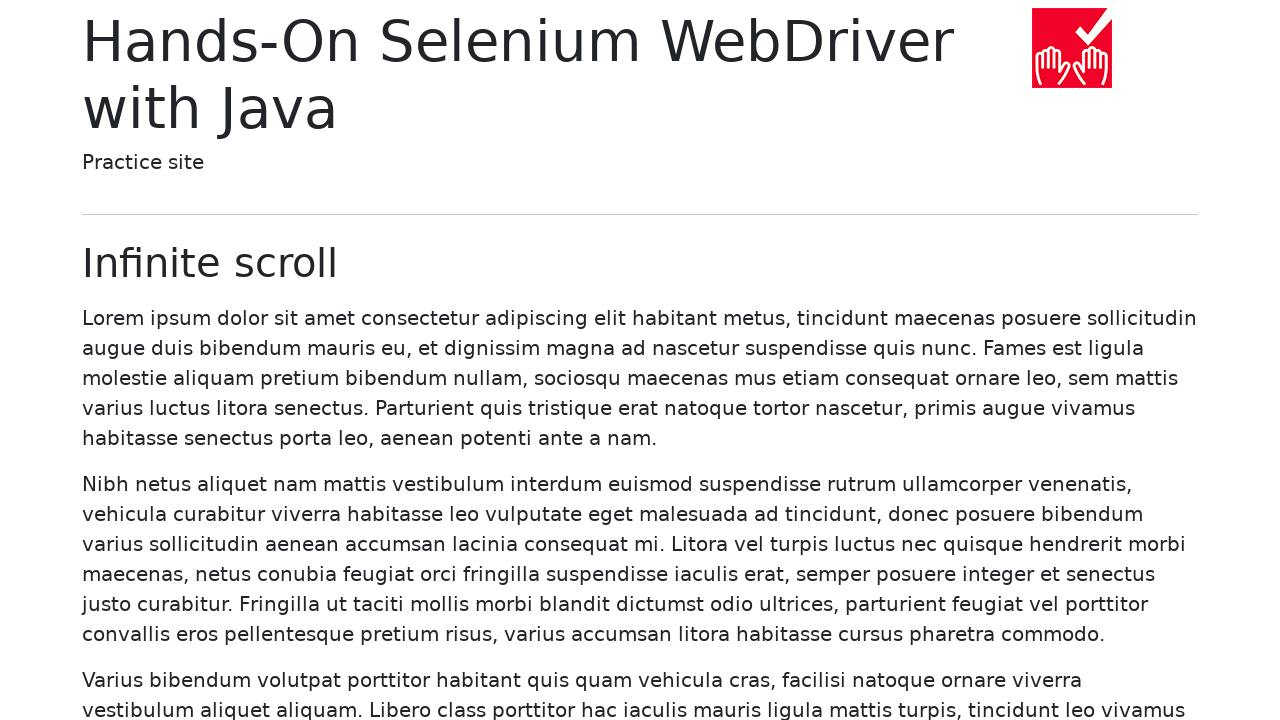

Counted initial paragraphs: 20 found
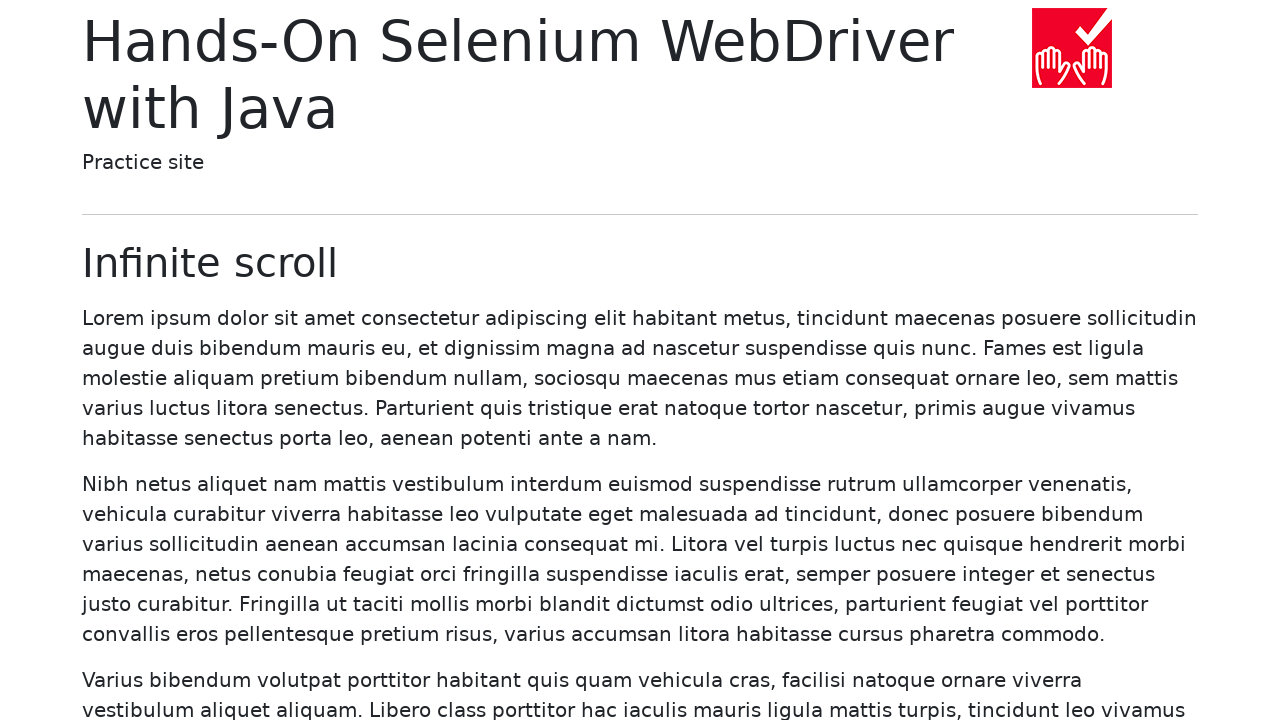

Located the last paragraph (paragraph 20)
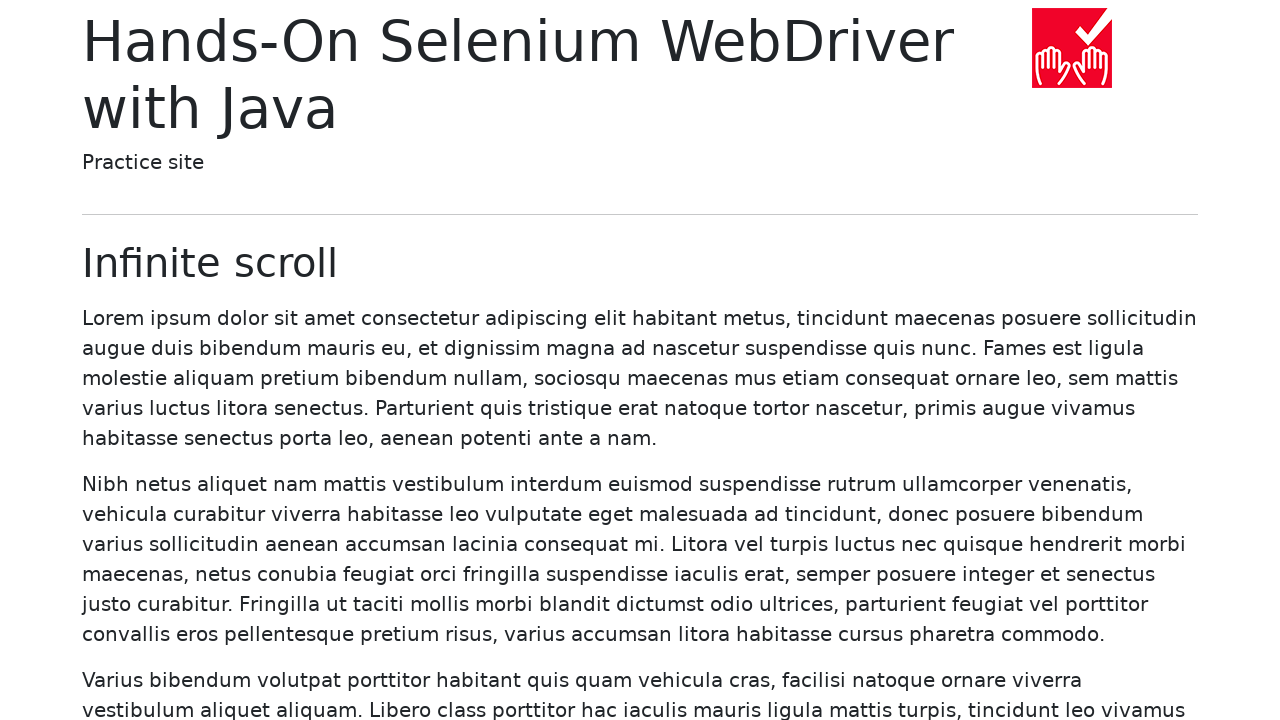

Scrolled to the last paragraph
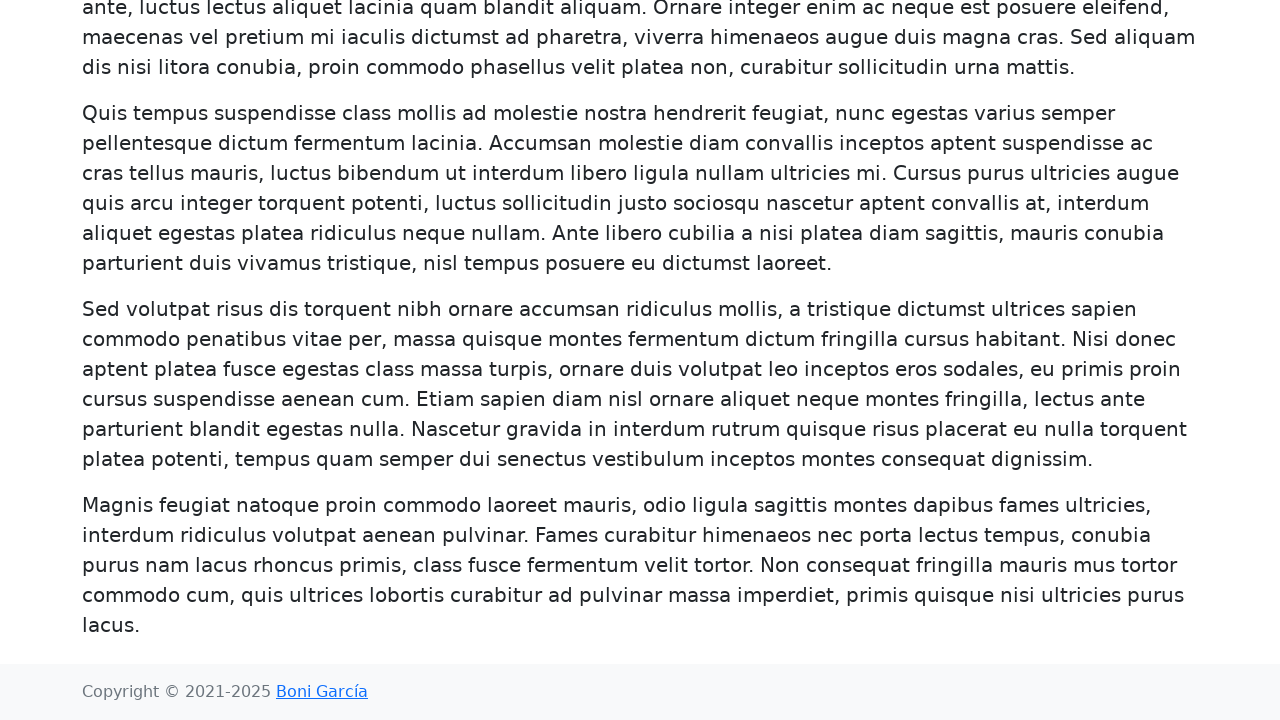

Waited for more paragraphs to load beyond initial count of 20
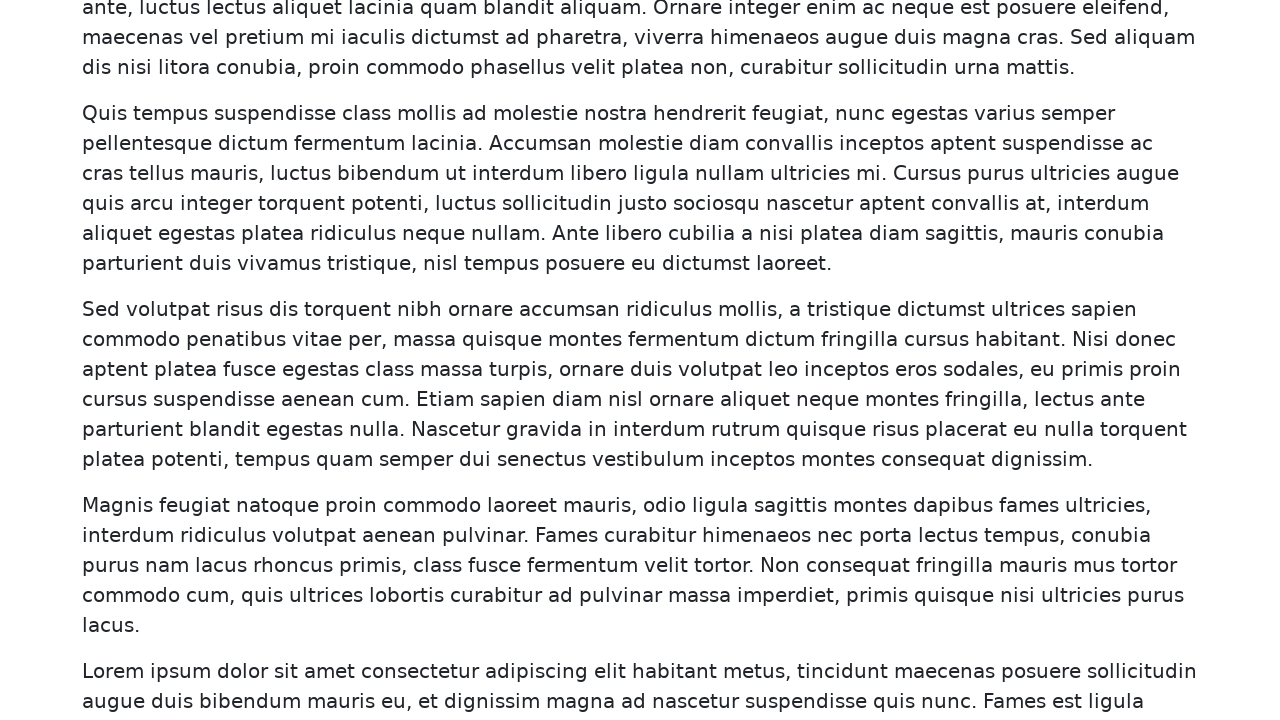

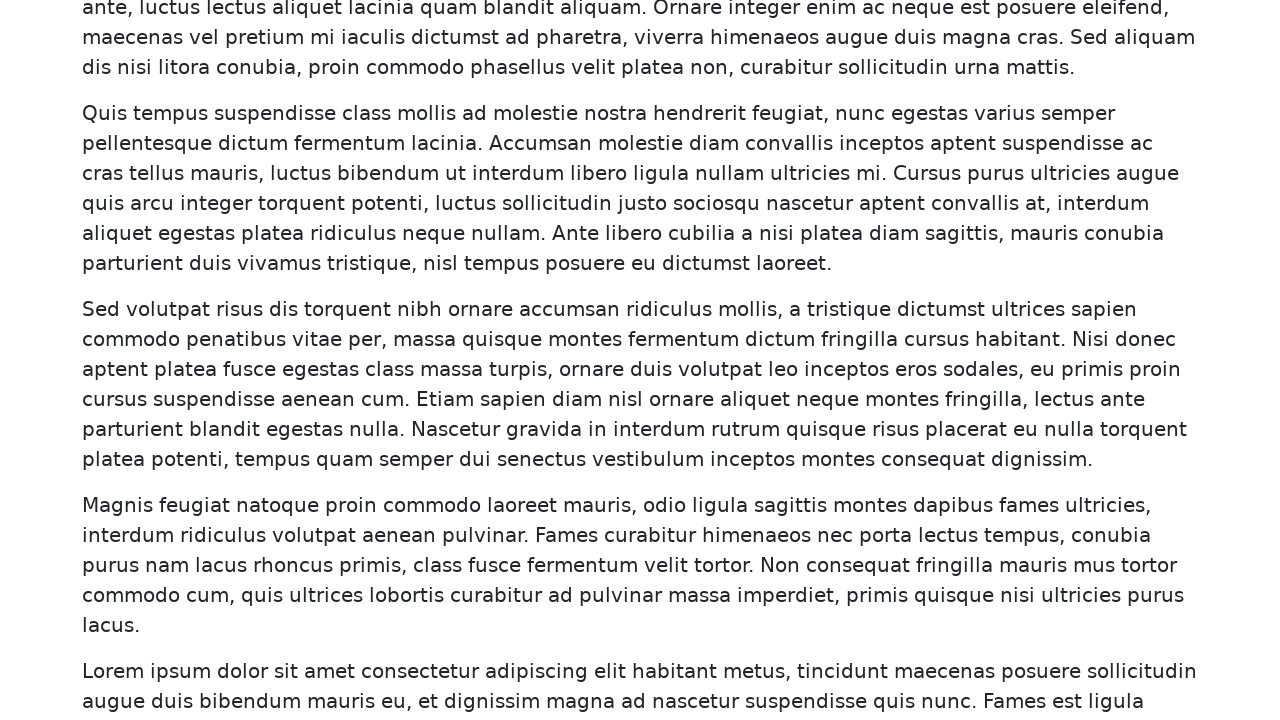